Tests accepting a JavaScript alert by navigating to the JavaScript alerts page, triggering an alert, and accepting it

Starting URL: https://the-internet.herokuapp.com/

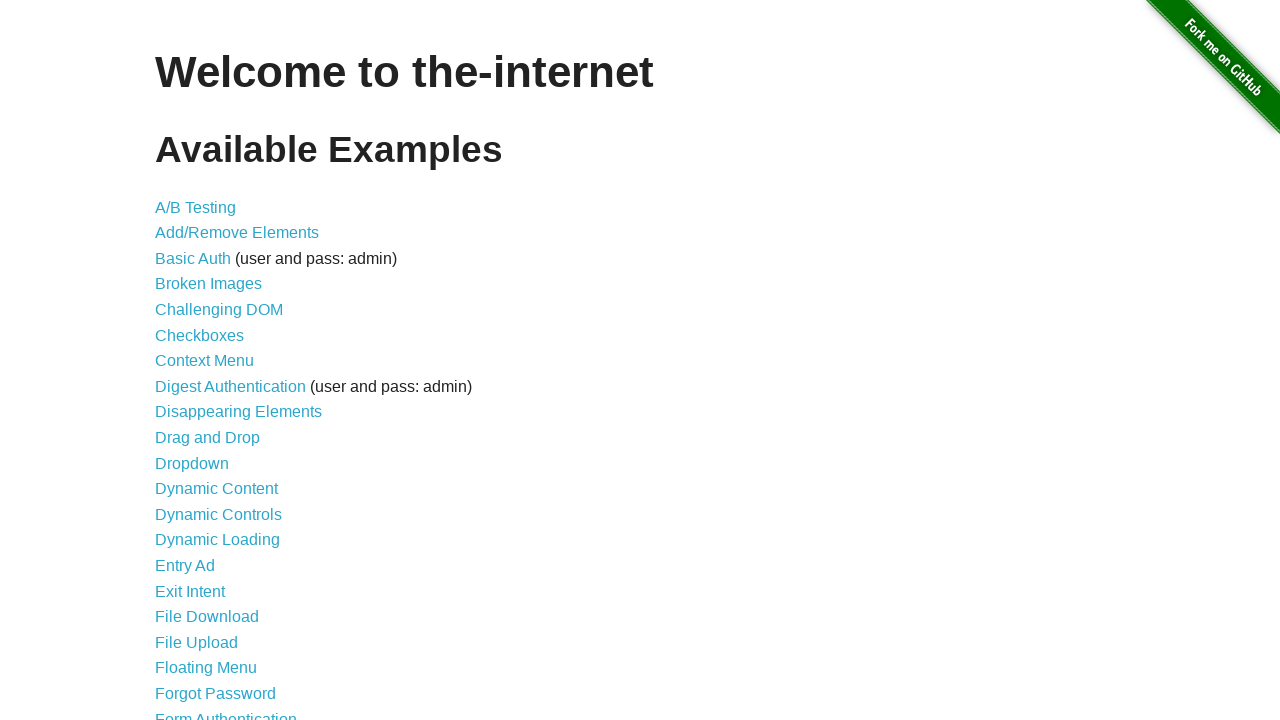

Clicked on JavaScript Alerts link at (214, 361) on a[href='/javascript_alerts']
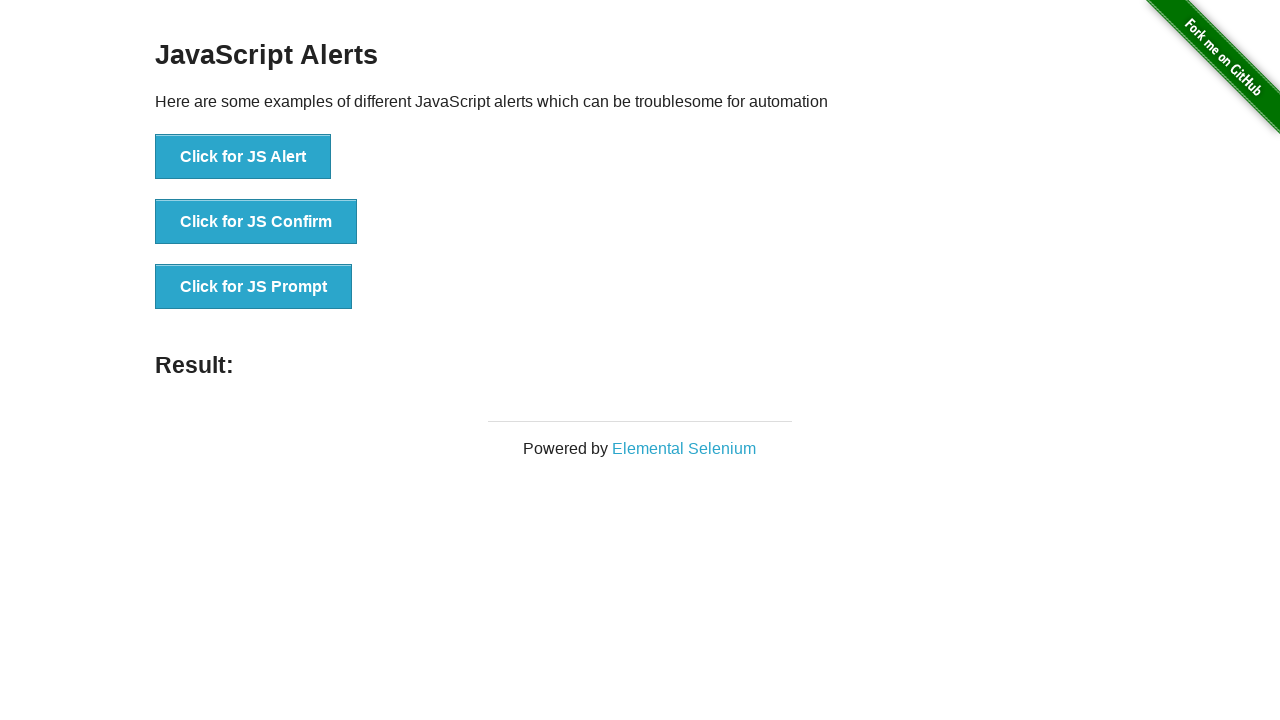

Clicked button to trigger JS Alert at (243, 157) on xpath=//button[text()='Click for JS Alert']
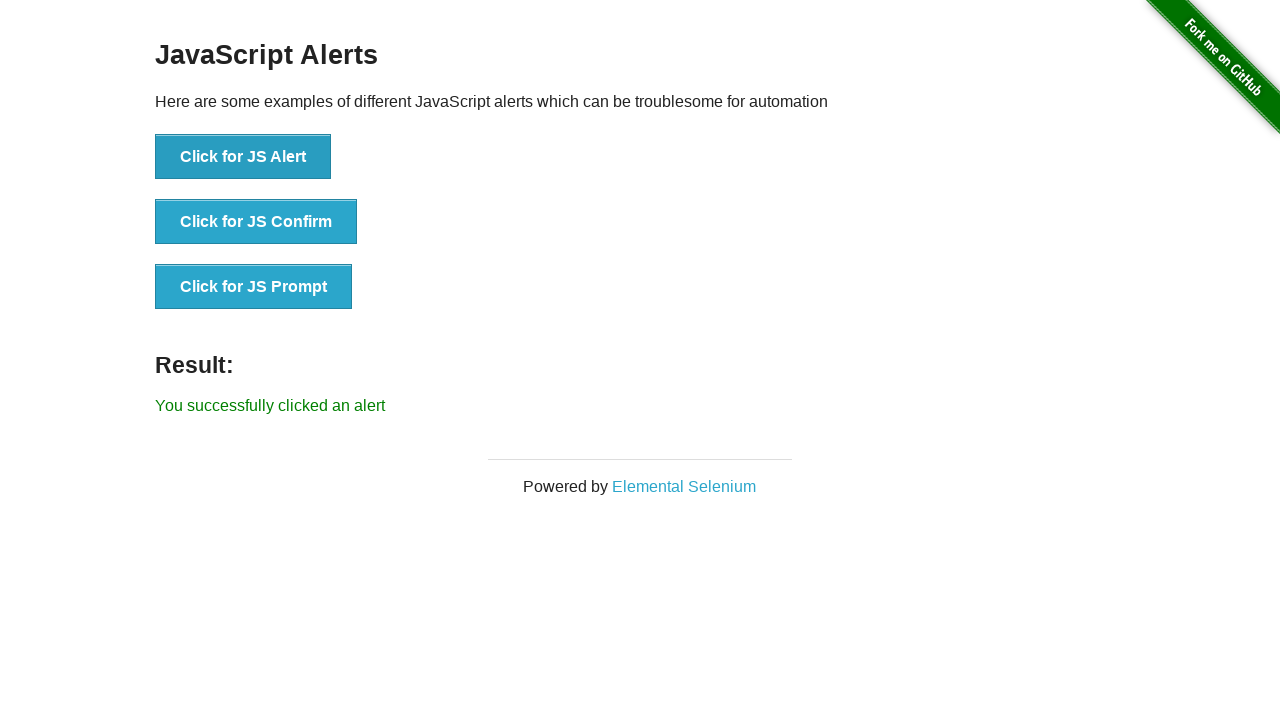

Set up dialog handler to accept alerts
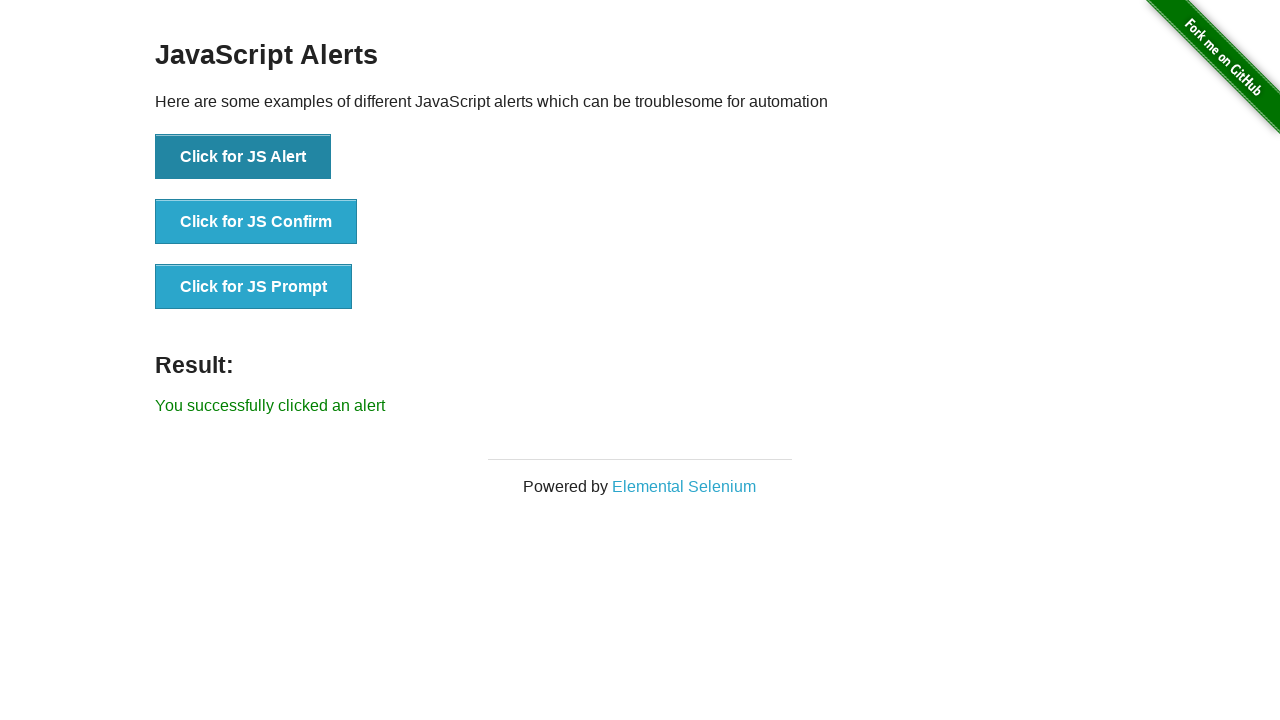

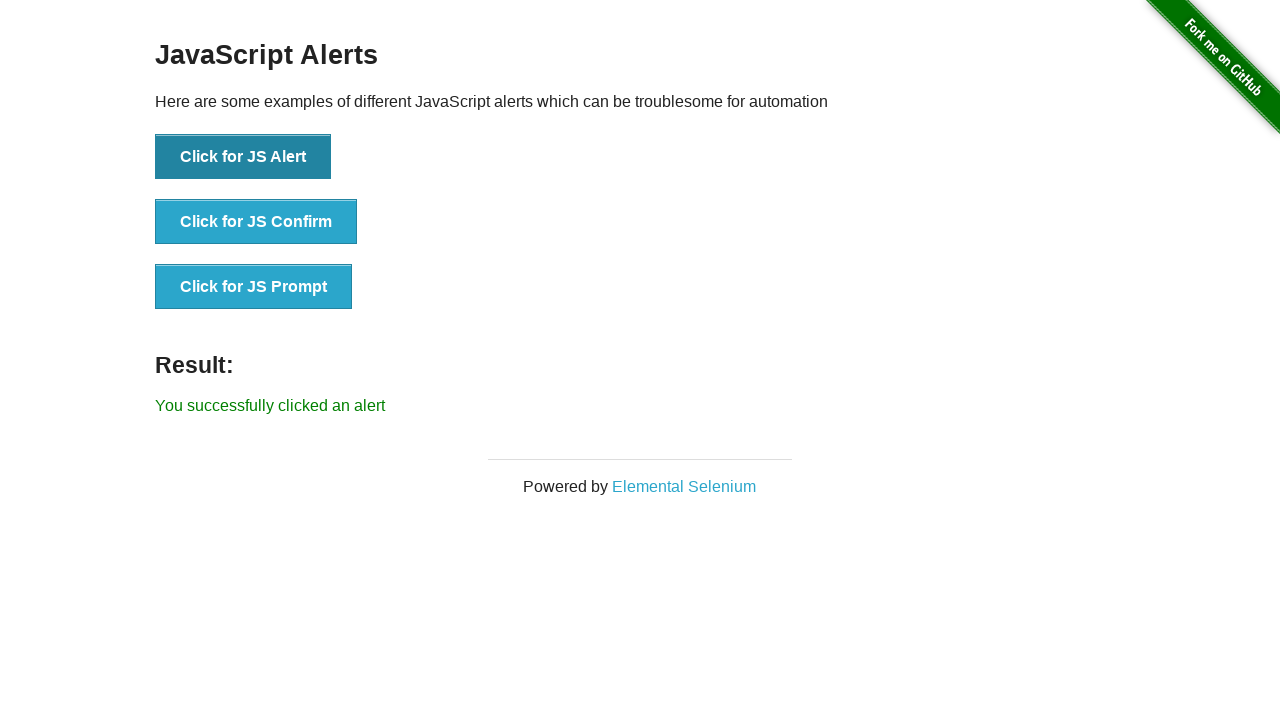